Tests drag and drop functionality by dragging an element and dropping it onto a target droppable area on the jQuery UI demo page

Starting URL: https://jqueryui.com/droppable/

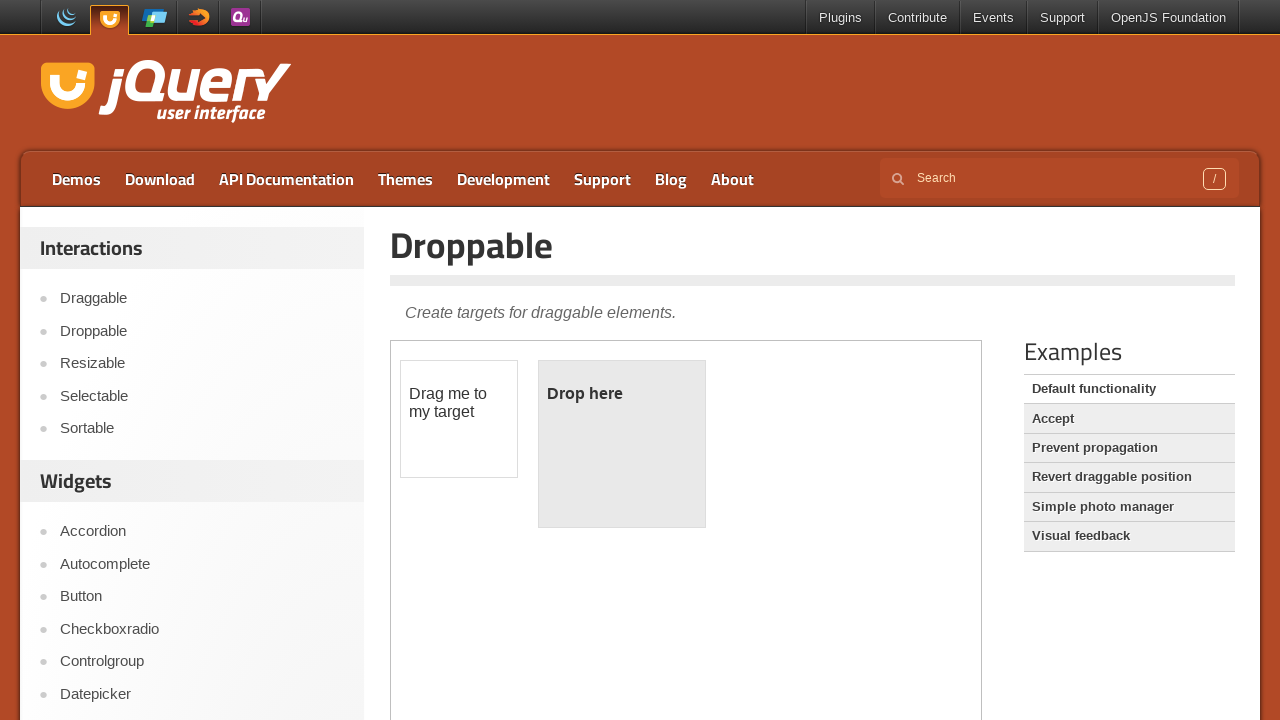

Located the iframe containing the drag and drop demo
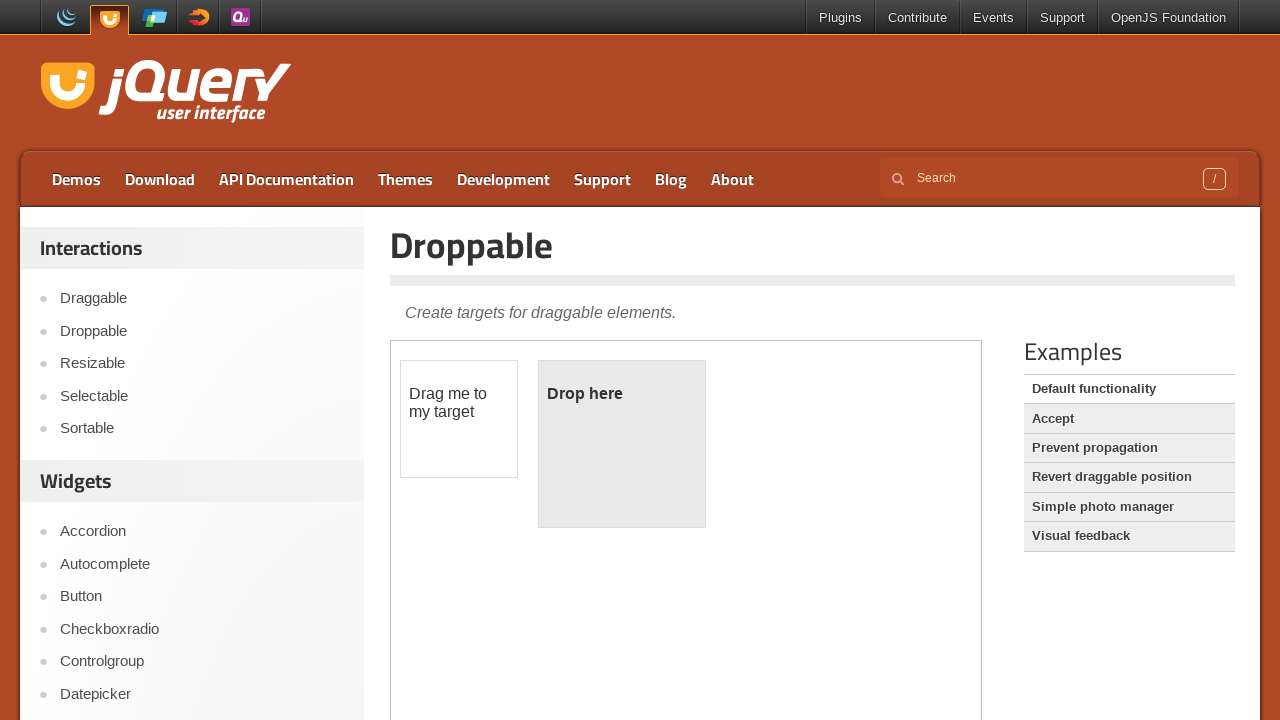

Located the draggable element with ID 'draggable'
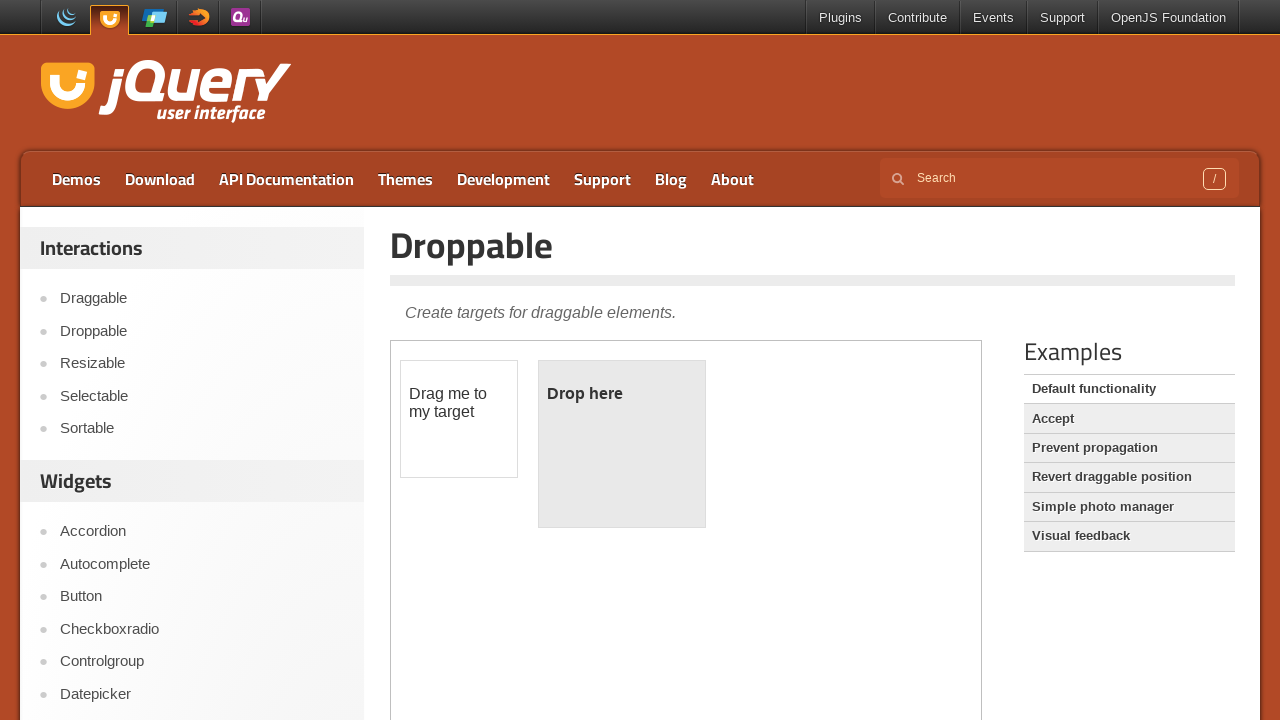

Located the droppable target element with ID 'droppable'
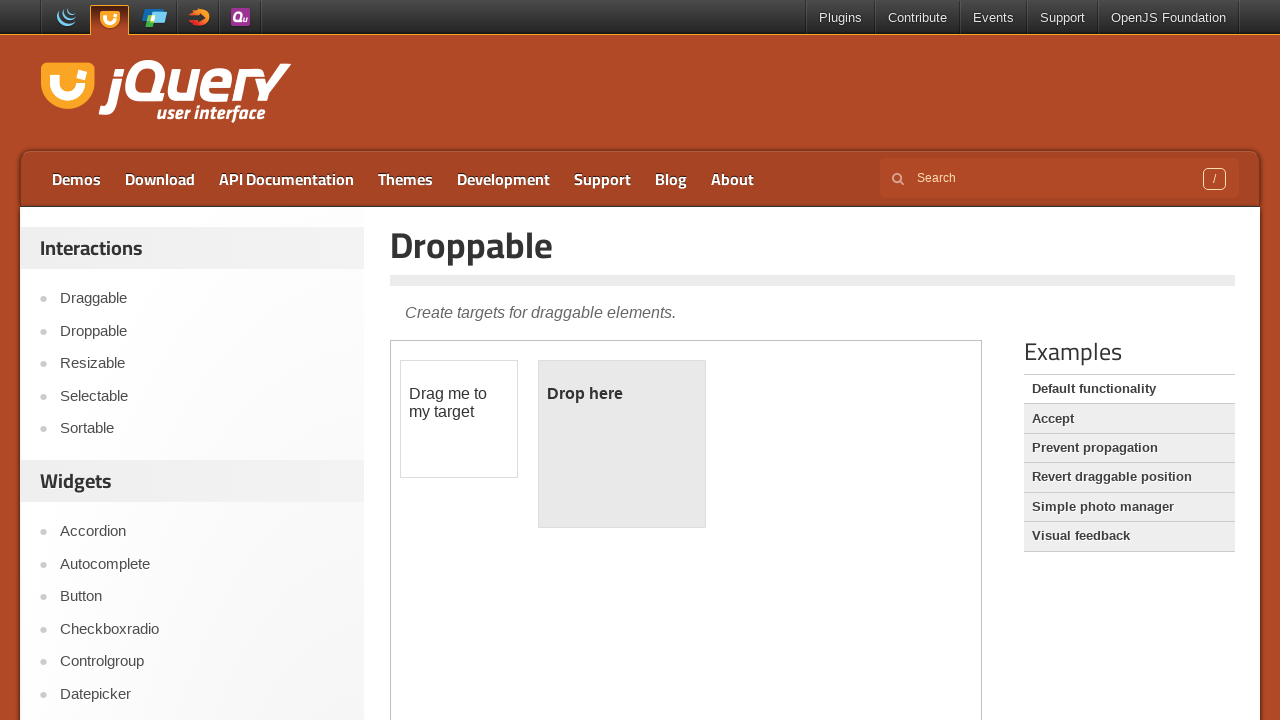

Dragged the draggable element and dropped it onto the droppable target at (622, 444)
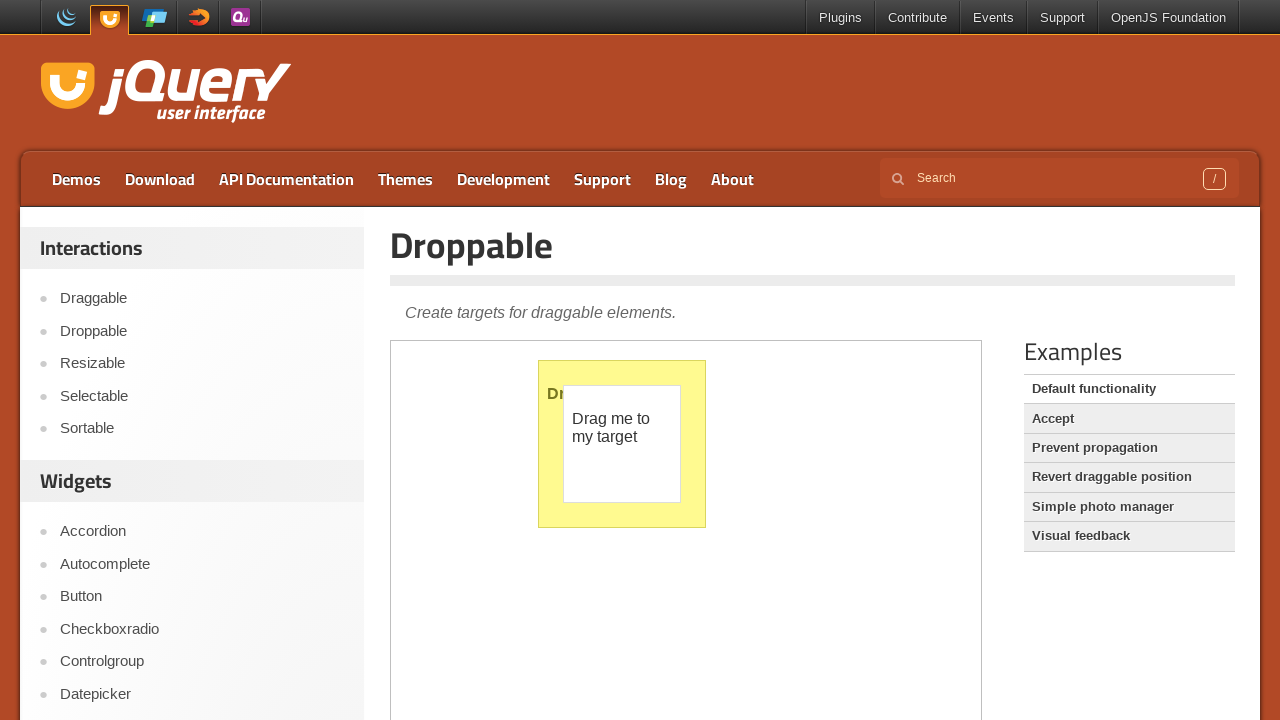

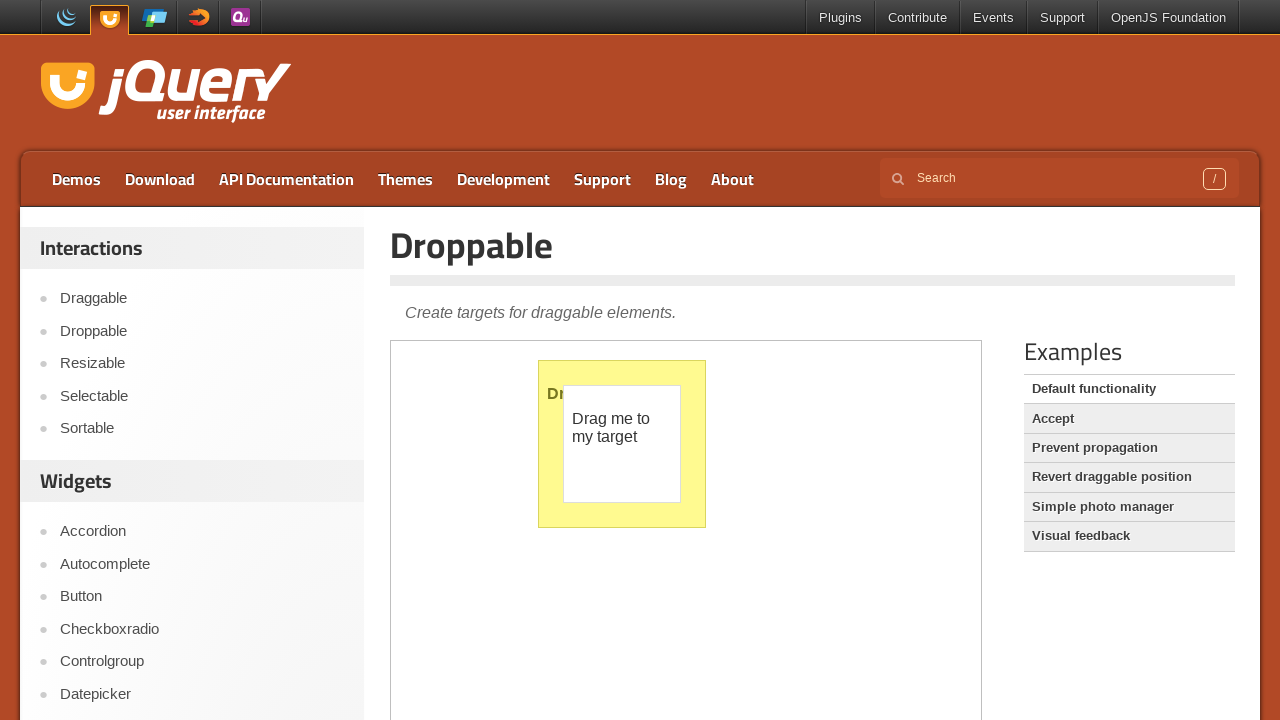